Tests simple alert handling by clicking the Simple Alert button, reading the alert text, and accepting it

Starting URL: https://training-support.net/webelements/alerts

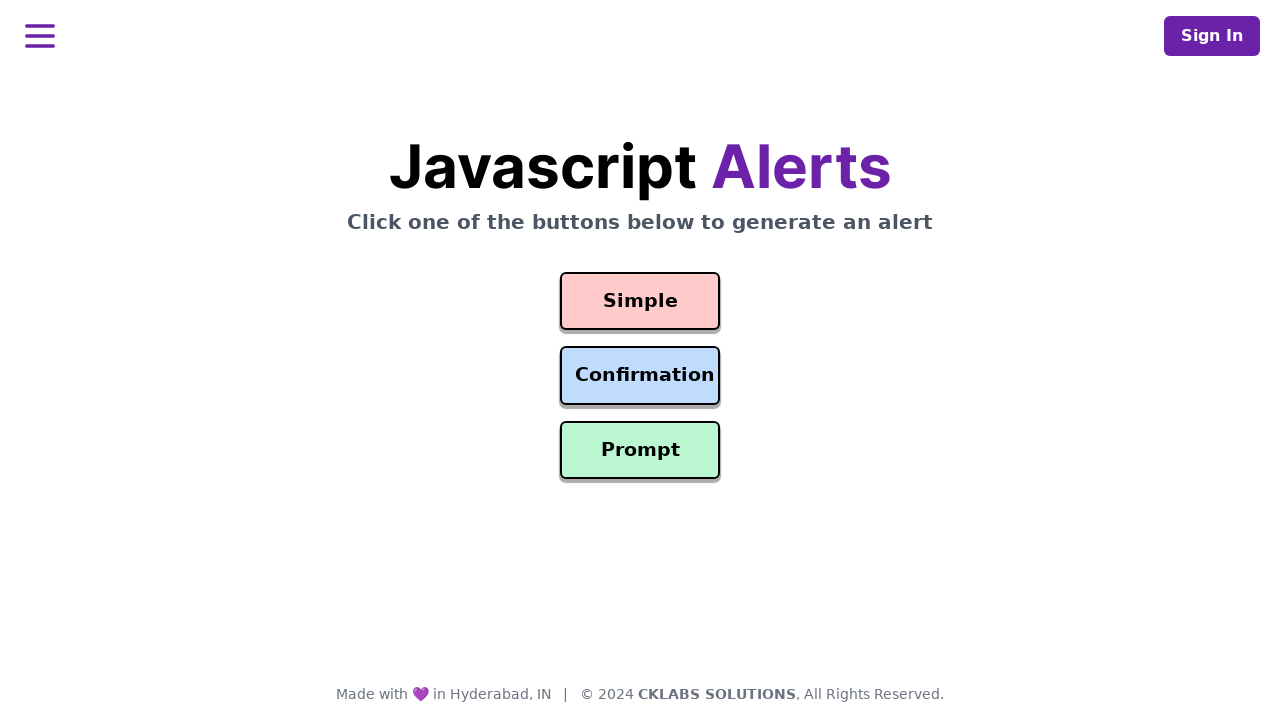

Clicked the Simple Alert button at (640, 301) on #simple
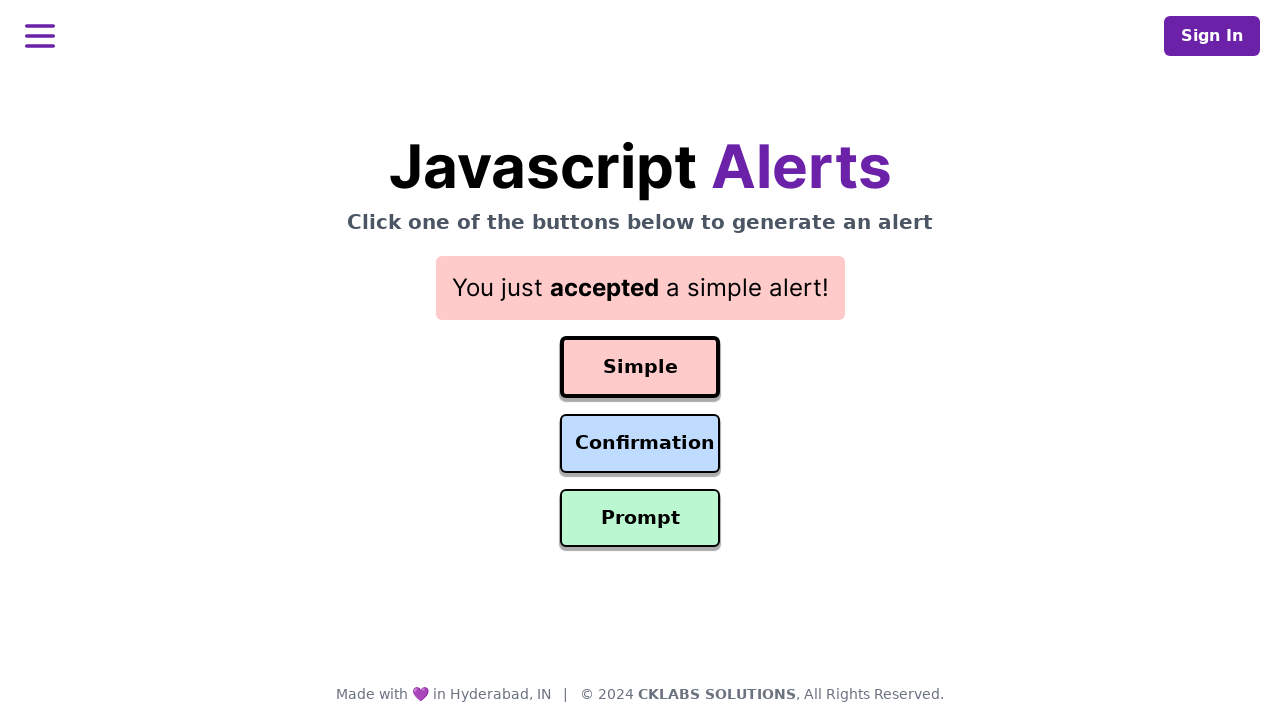

Set up dialog handler to accept alerts
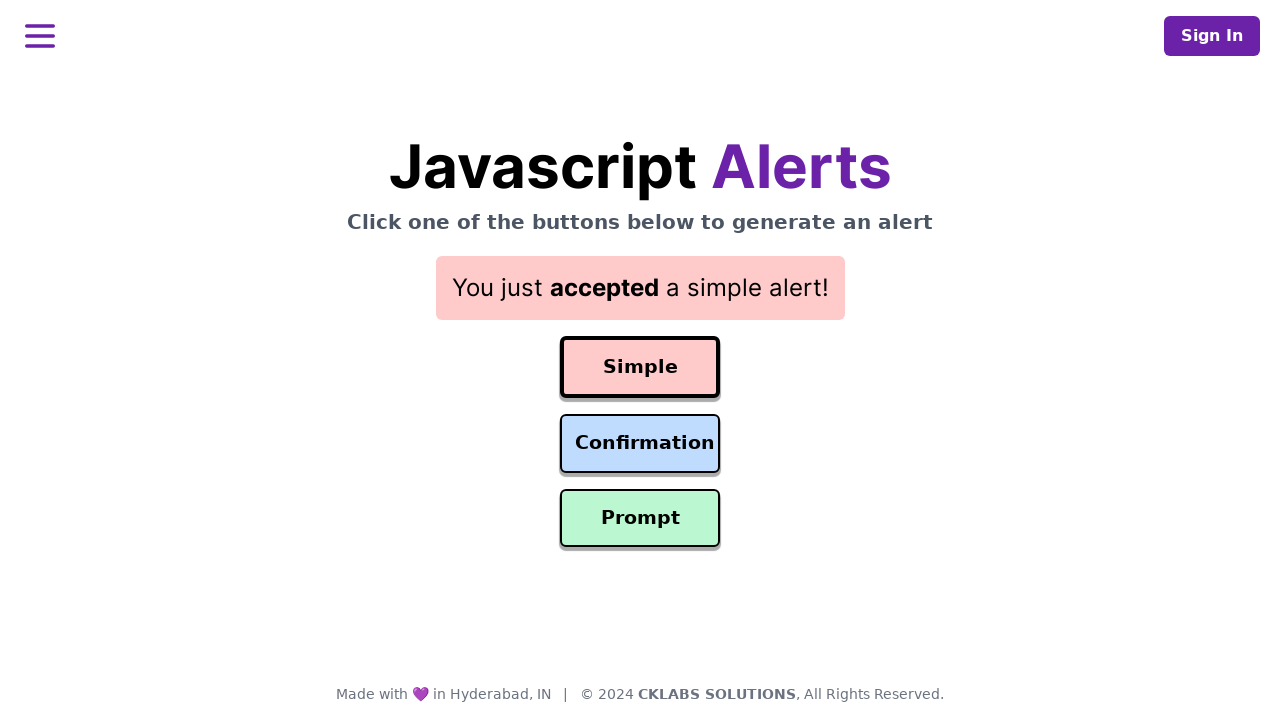

Alert was accepted and result text appeared
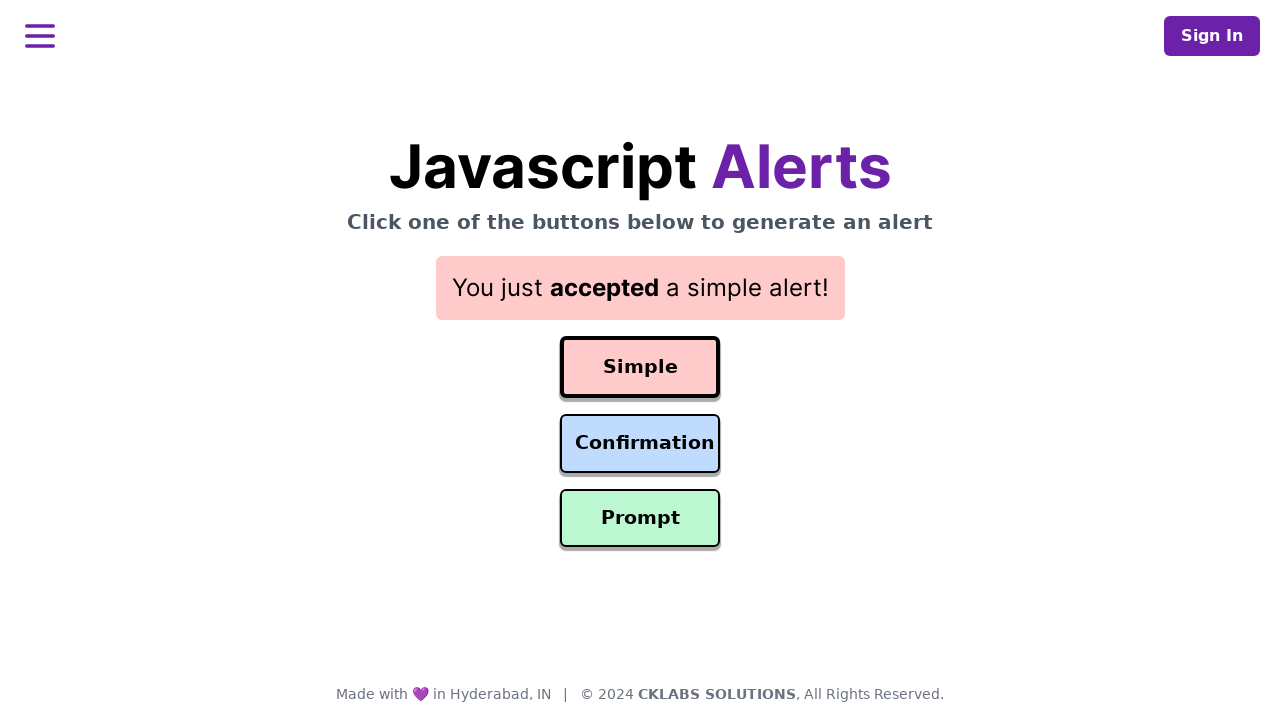

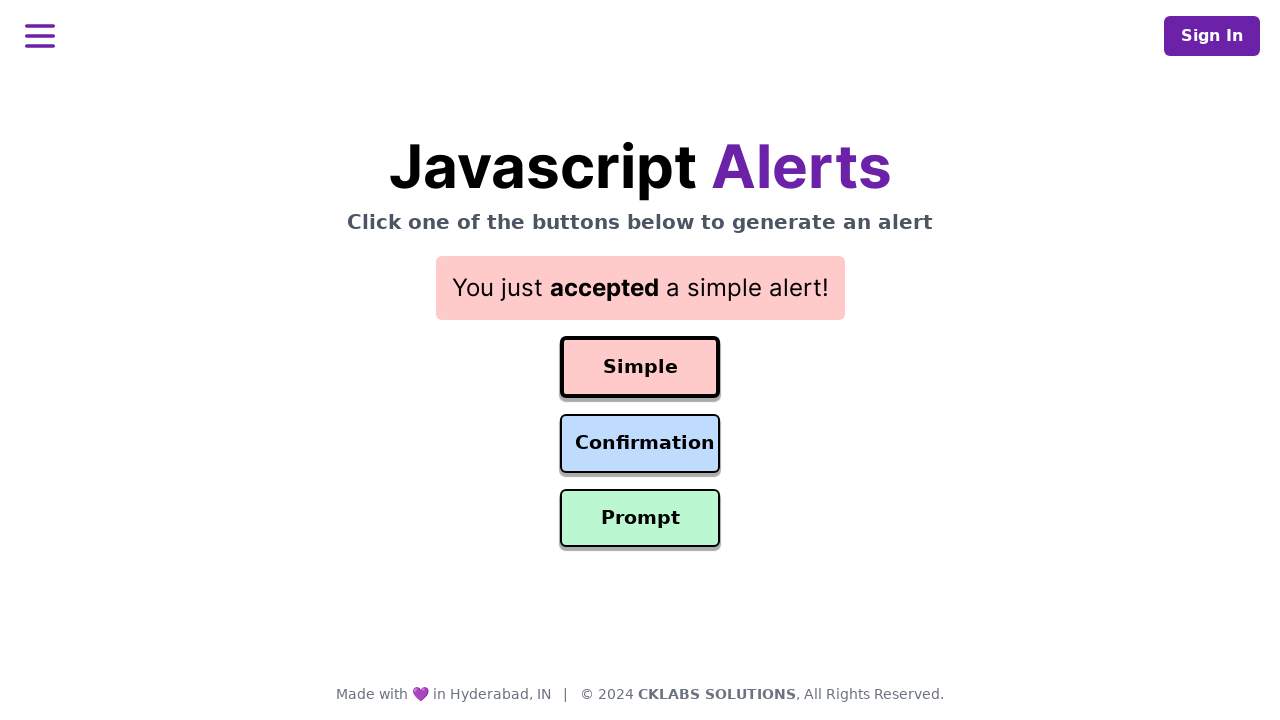